Tests basic browser window manipulation on educastic.com by maximizing the window, entering fullscreen mode, pressing escape to exit fullscreen, and resizing the window to specific dimensions.

Starting URL: https://www.educastic.com/

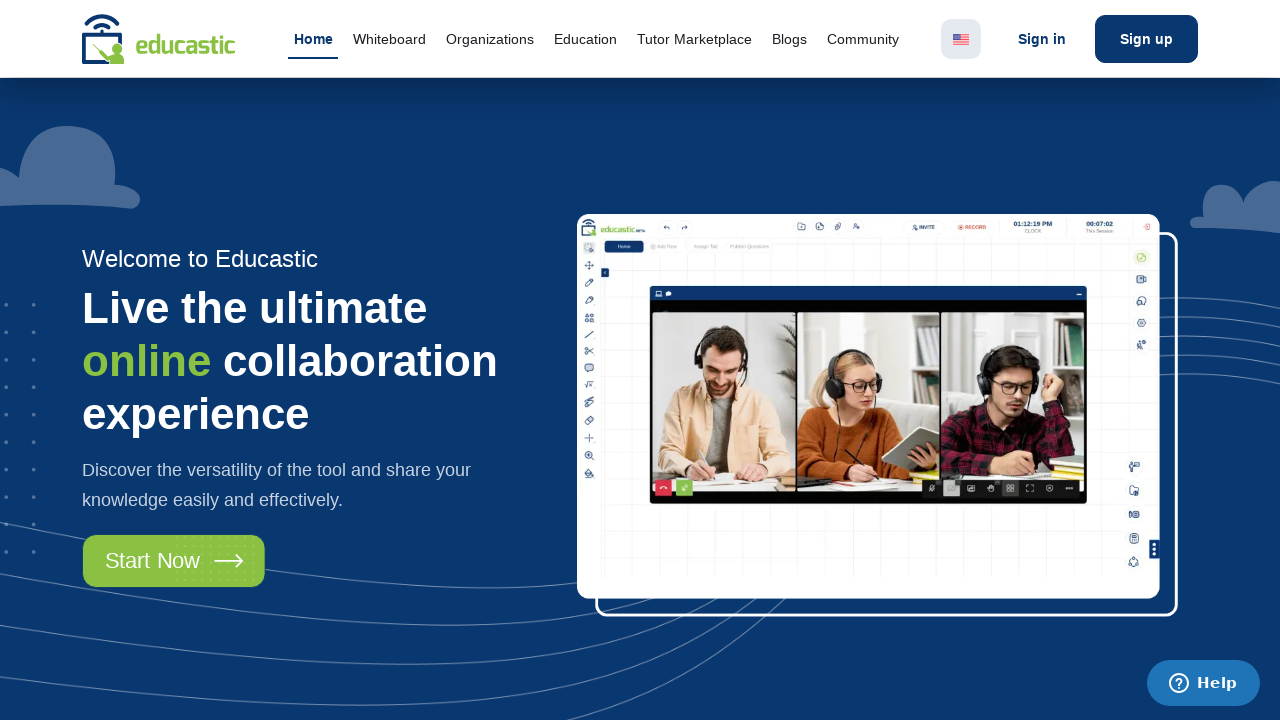

Set viewport to 1920x1080 to maximize window
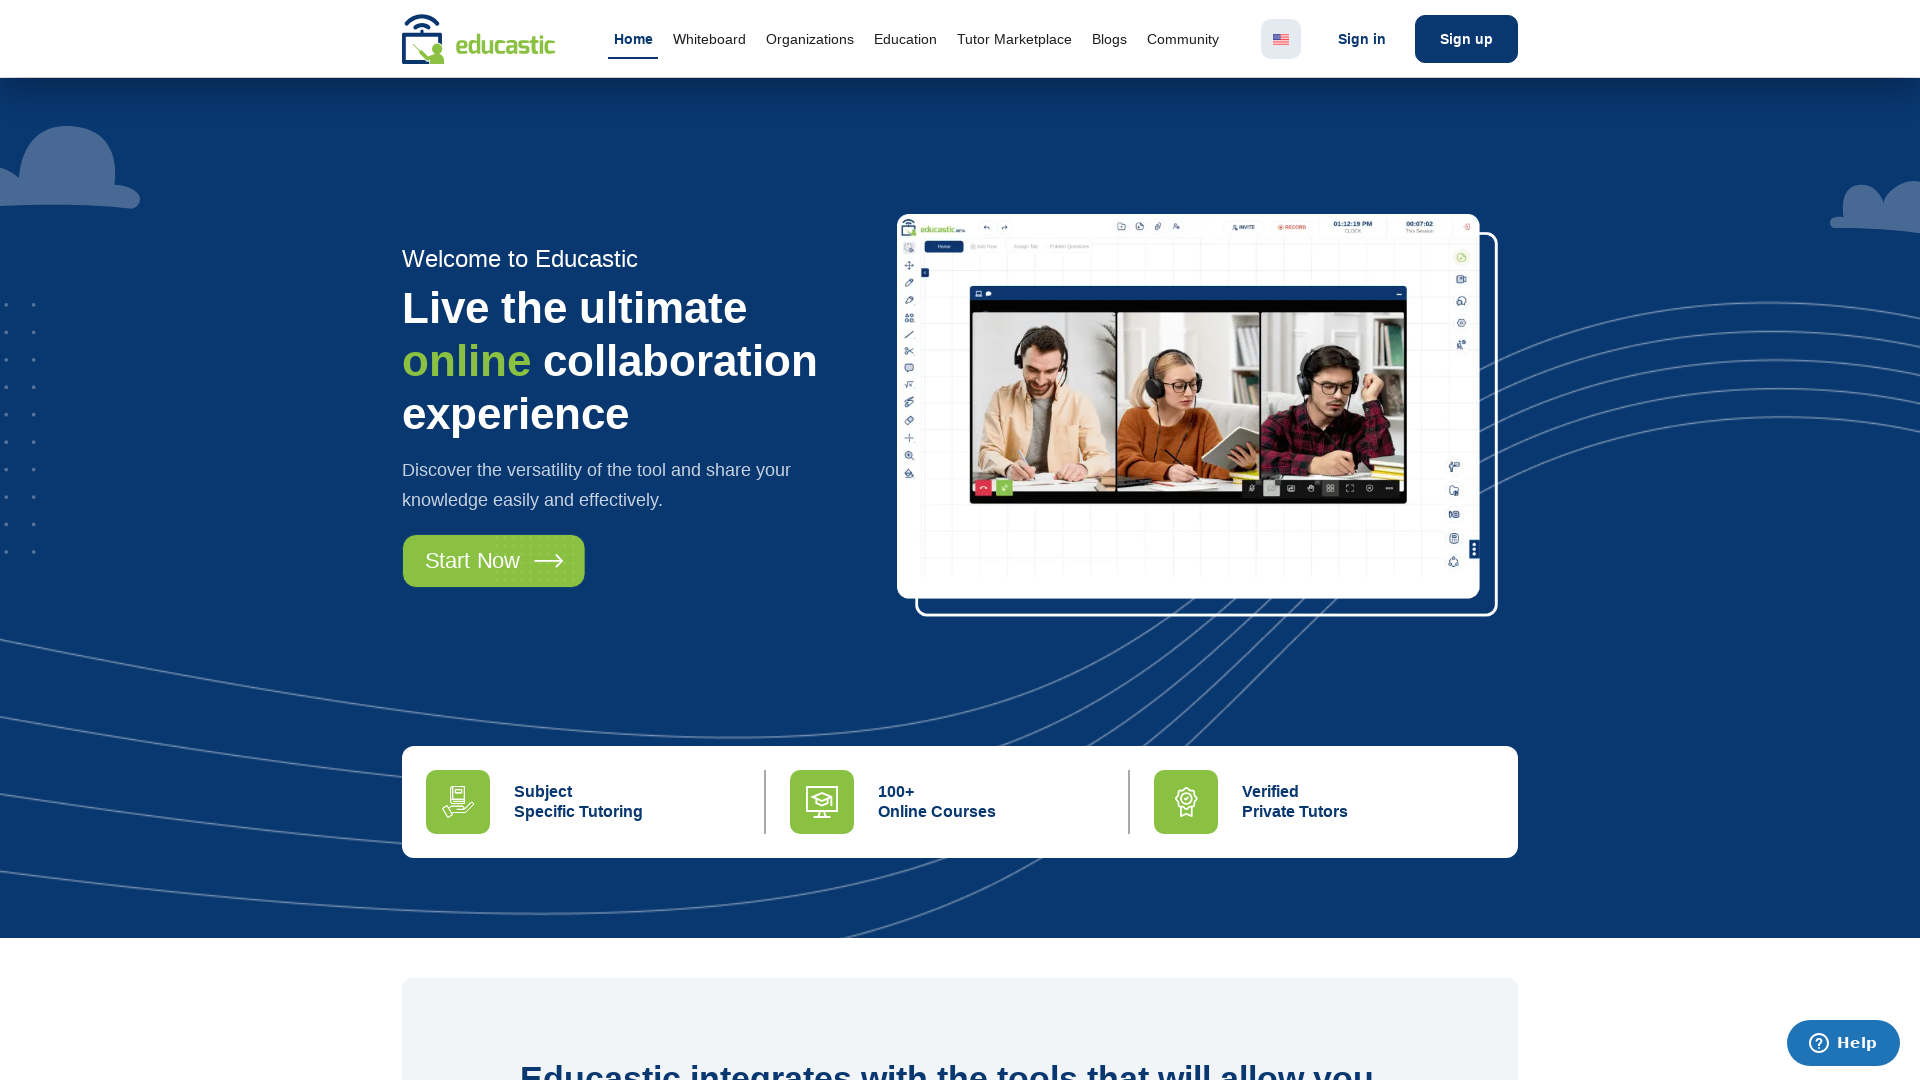

Page loaded - domcontentloaded state reached
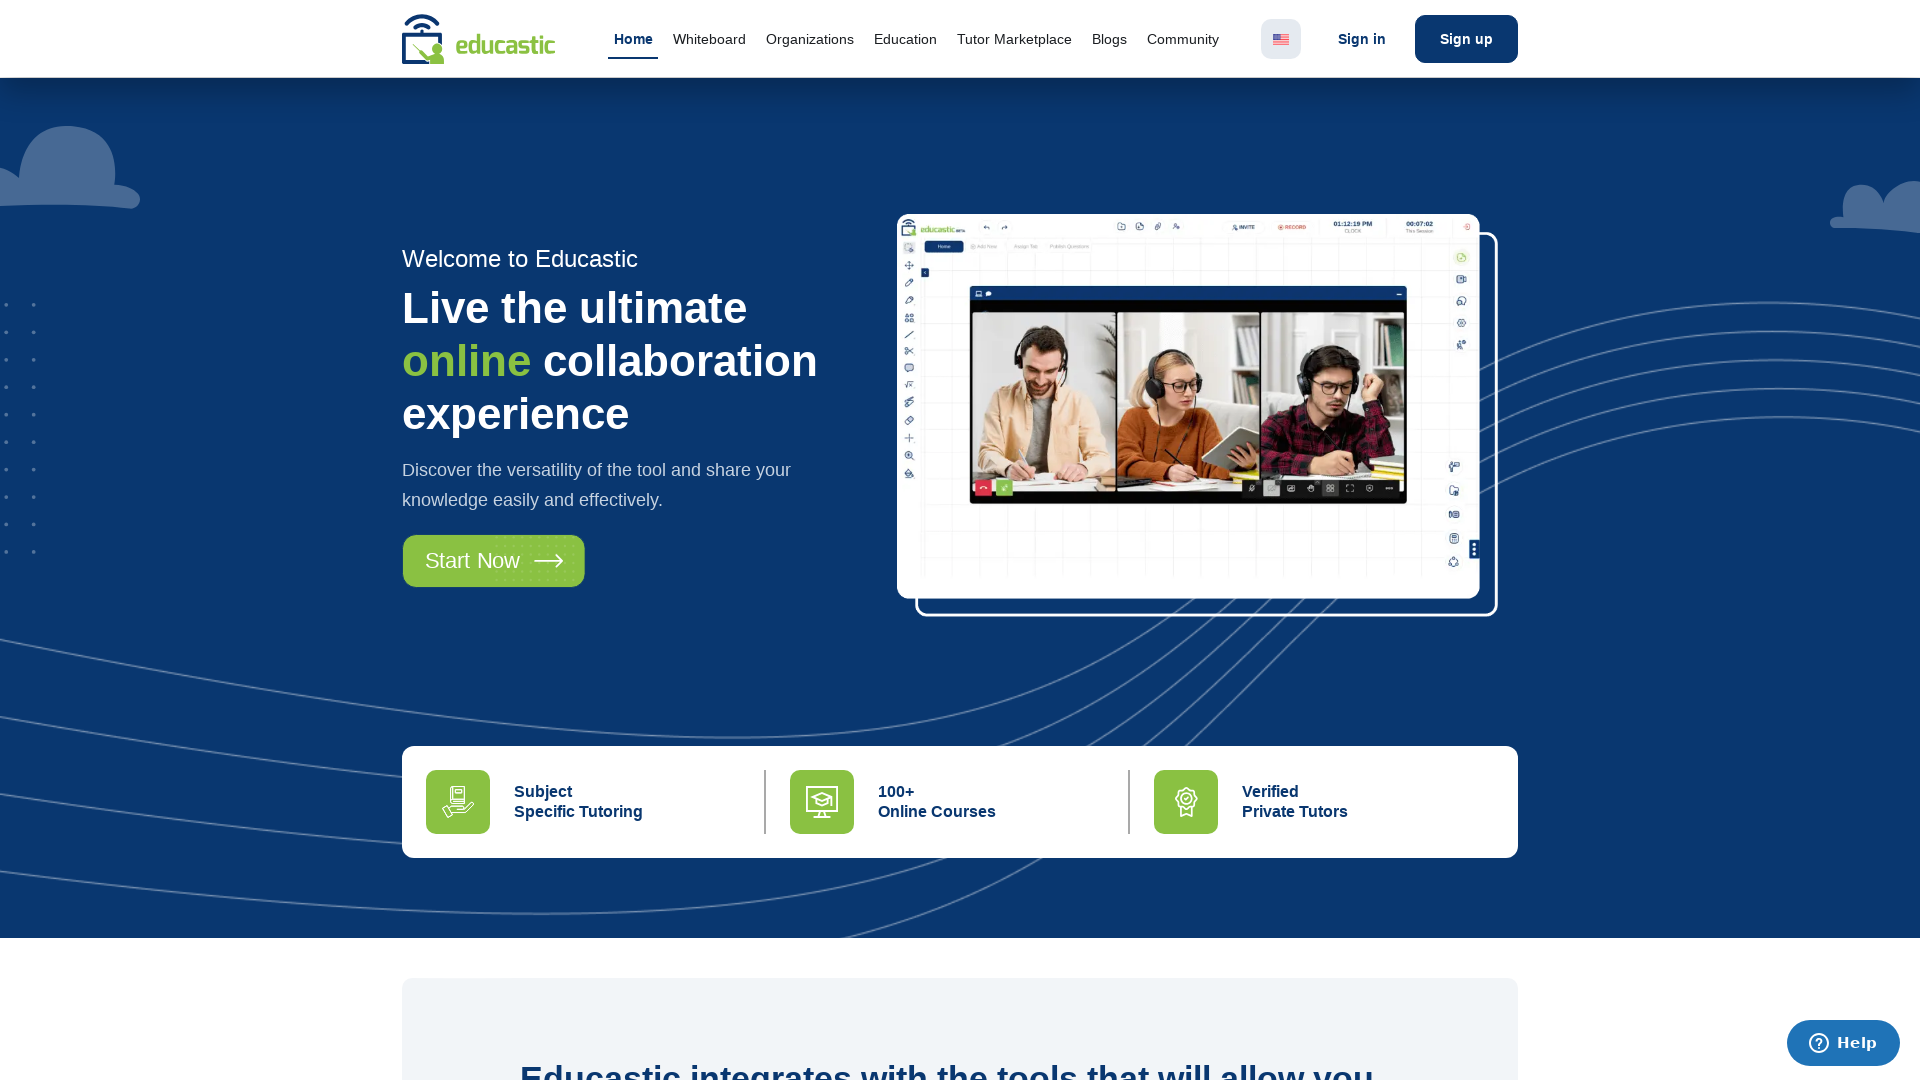

Pressed Escape key to exit fullscreen mode
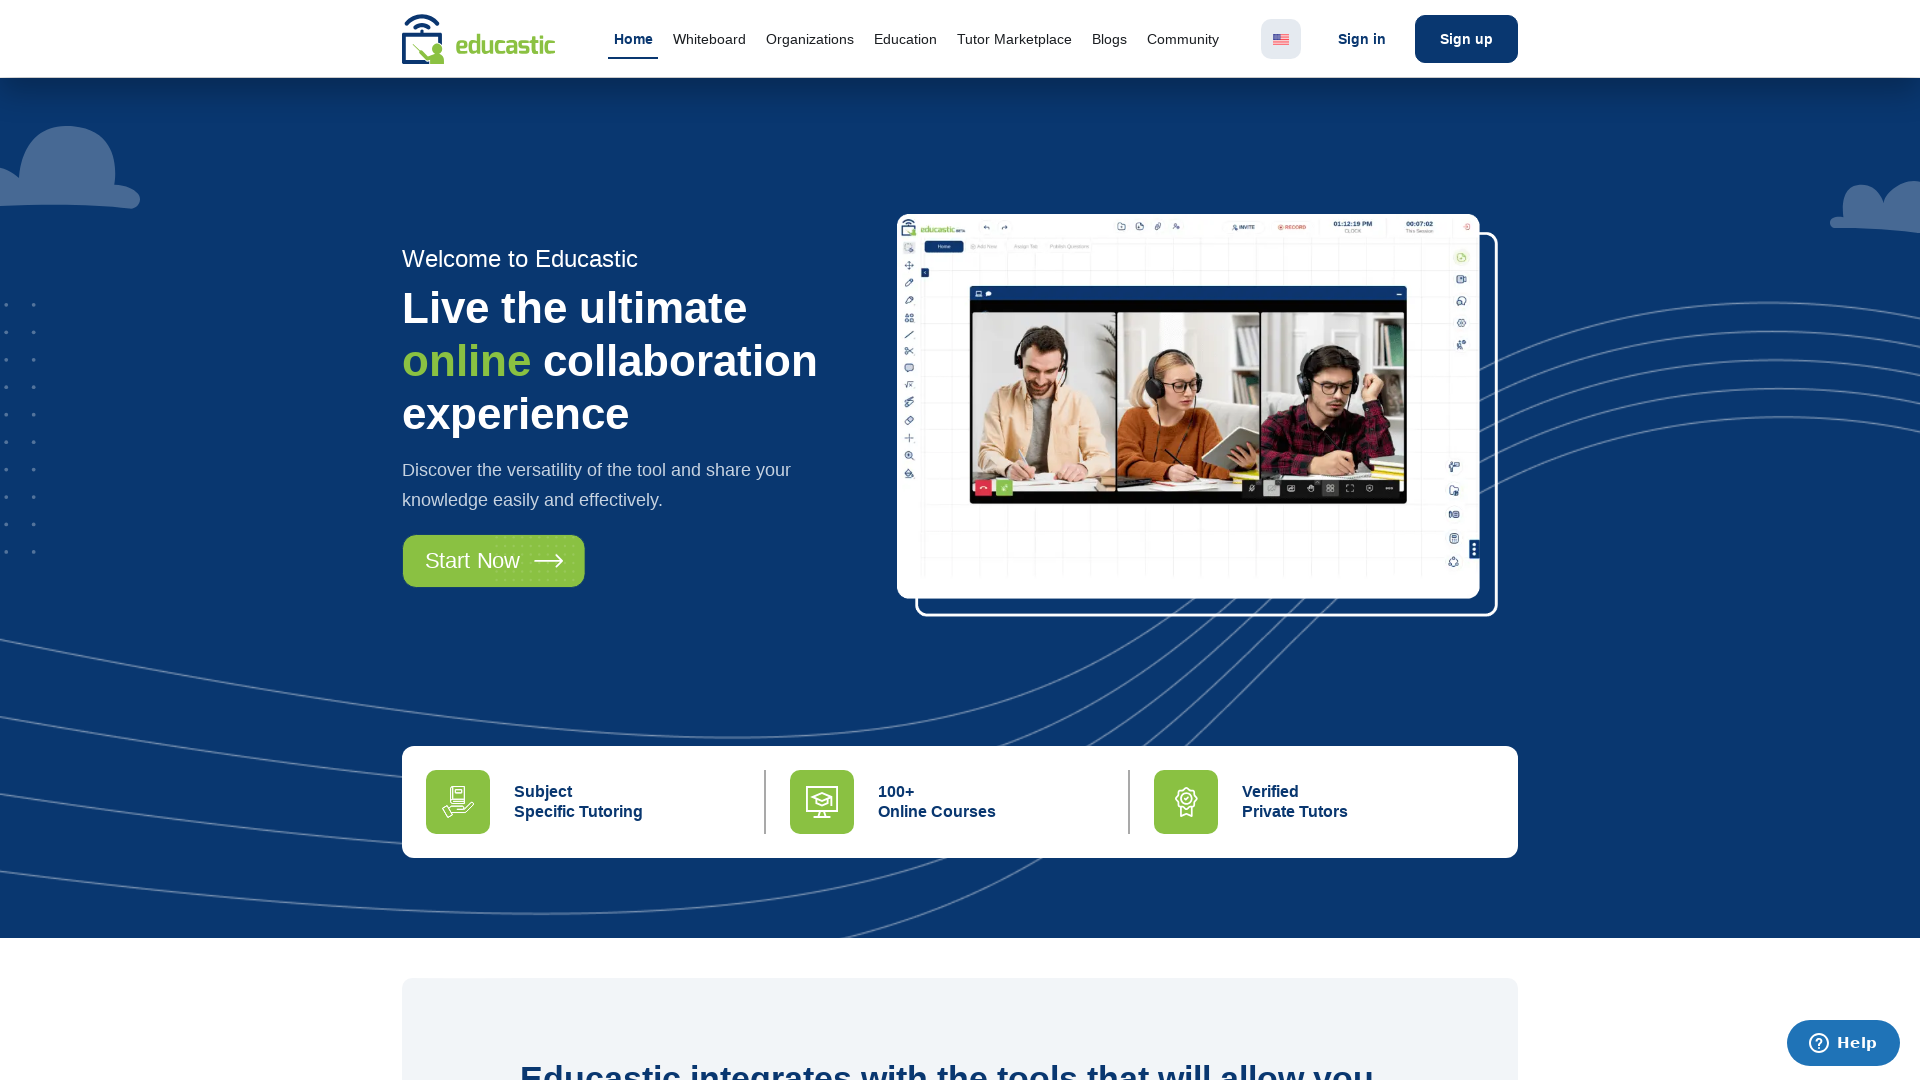

Resized viewport to 400x800
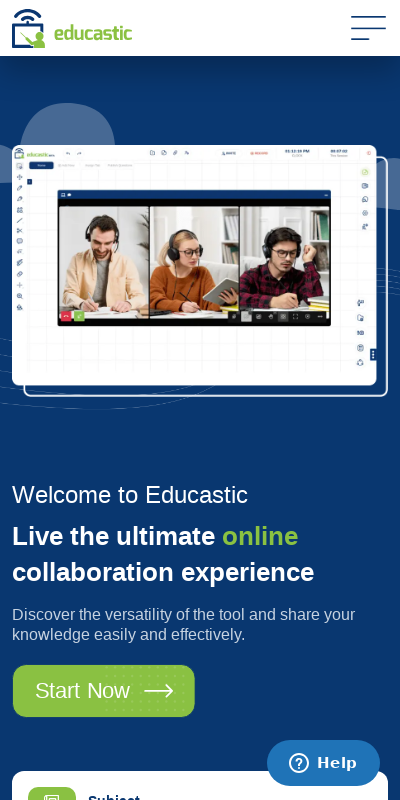

Waited 1 second to observe the resize
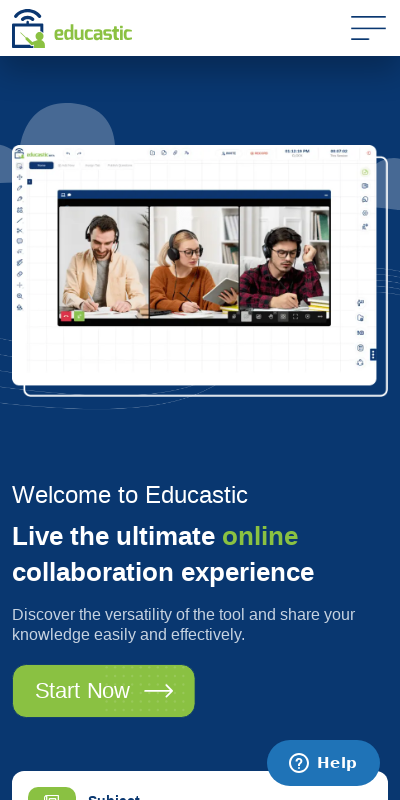

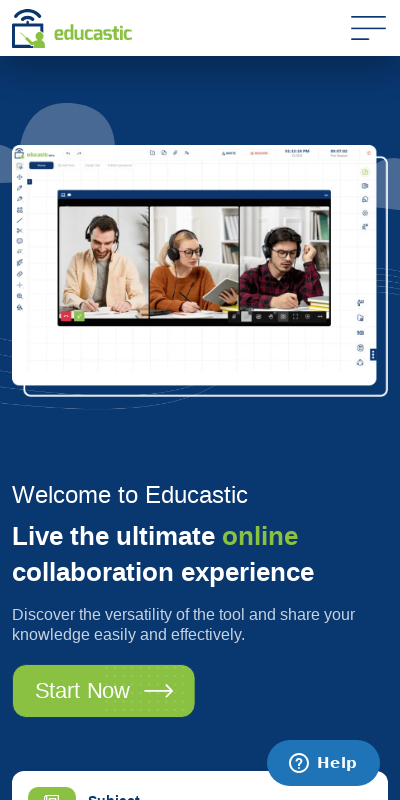